Navigates through multiple pages containing JavaScript-rendered tables and verifies that the tables load correctly on each page.

Starting URL: https://sanand0.github.io/tdsdata/js_table/?seed=12

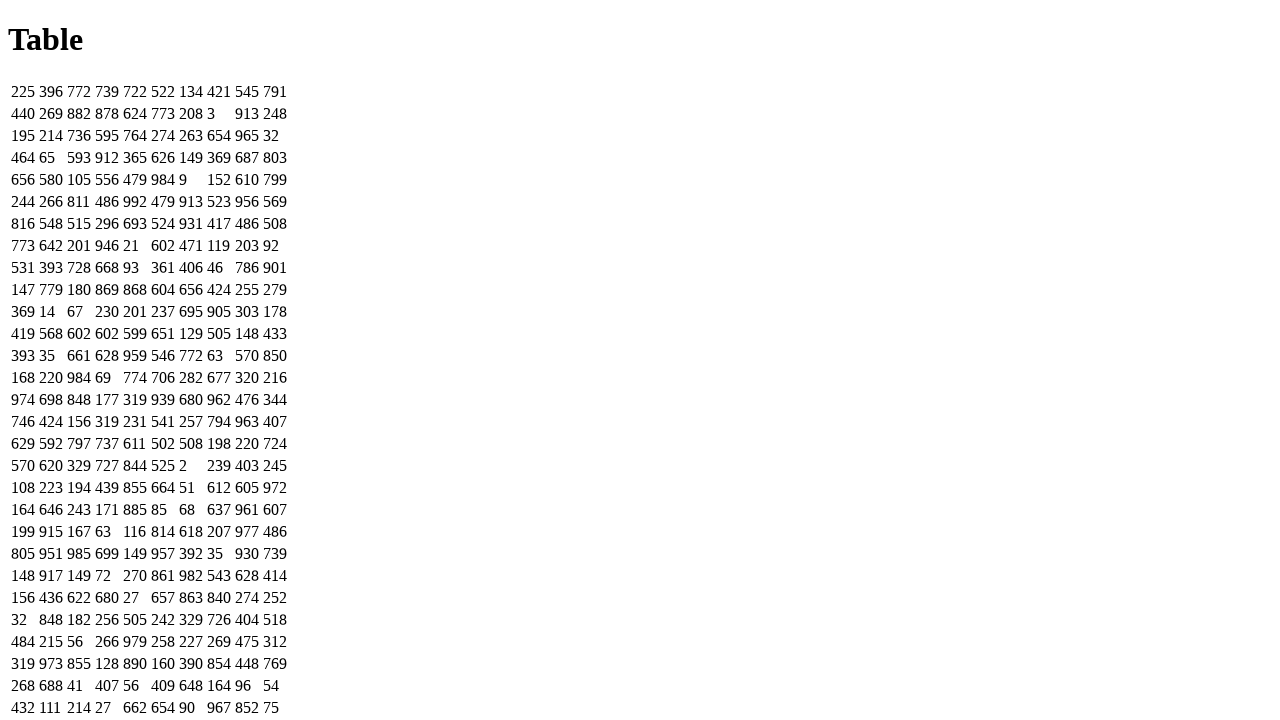

Table loaded on initial page with seed=12
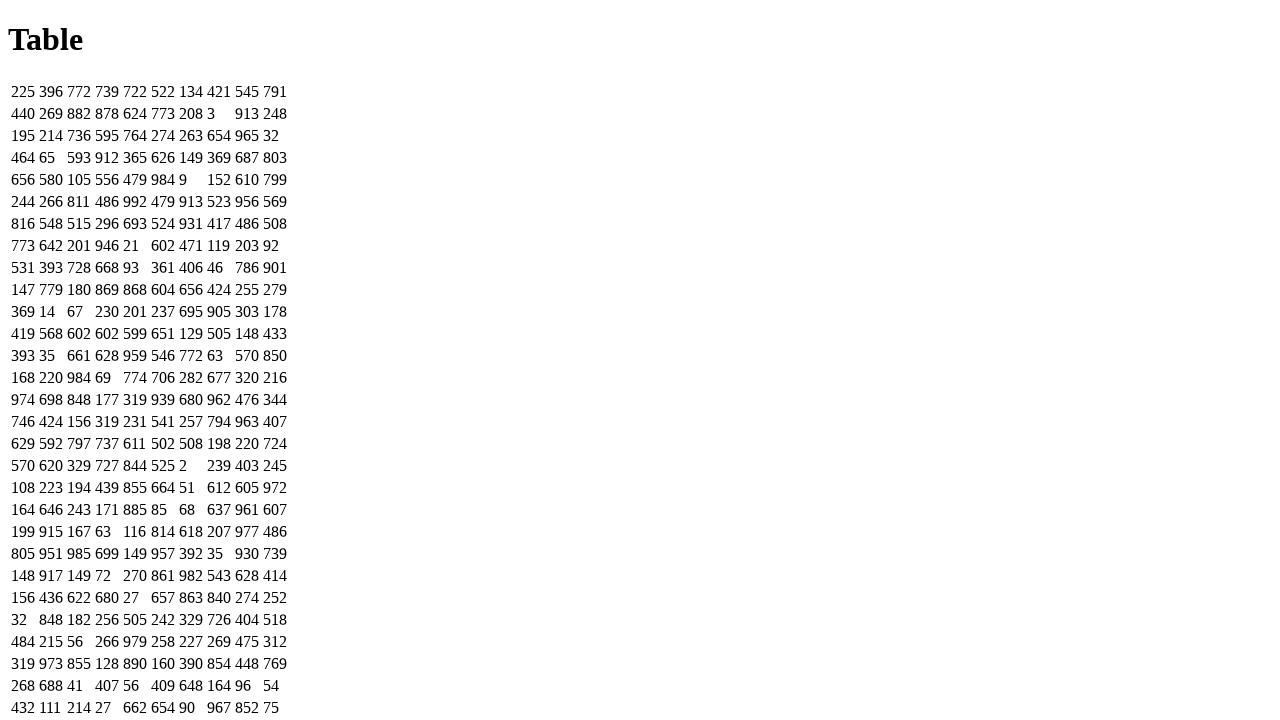

Navigated to page with seed=13
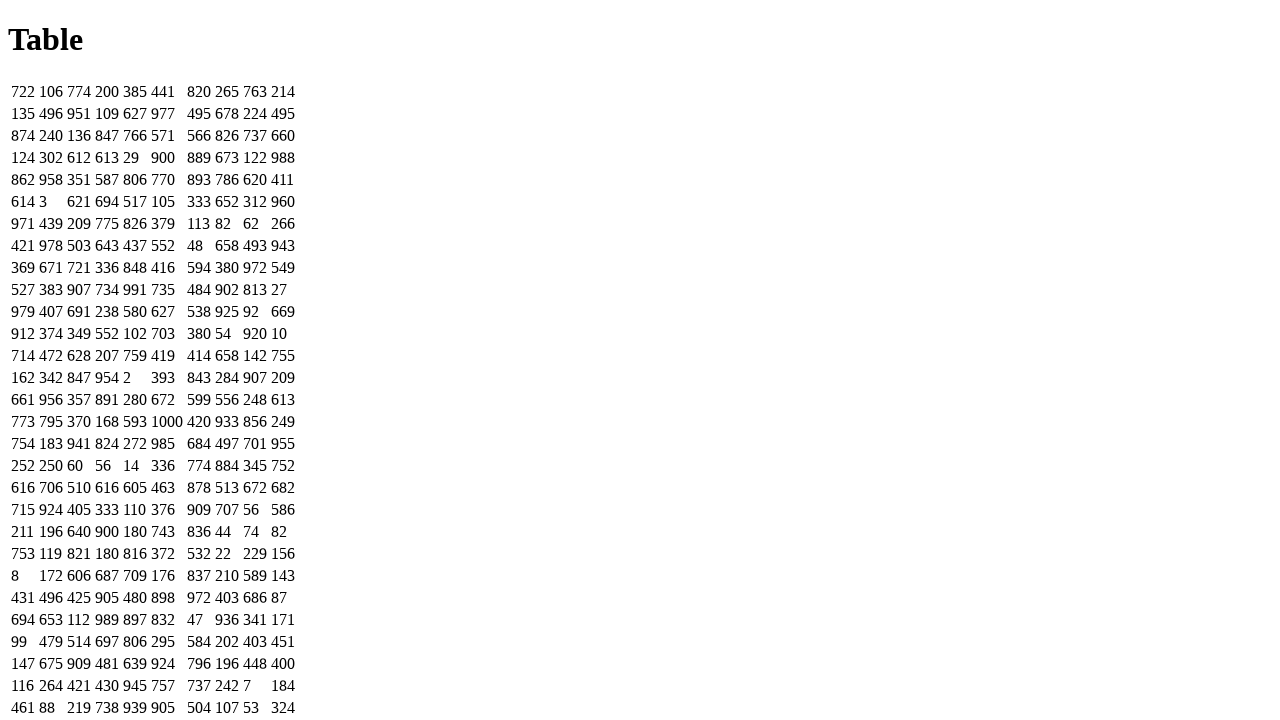

Table loaded on page with seed=13
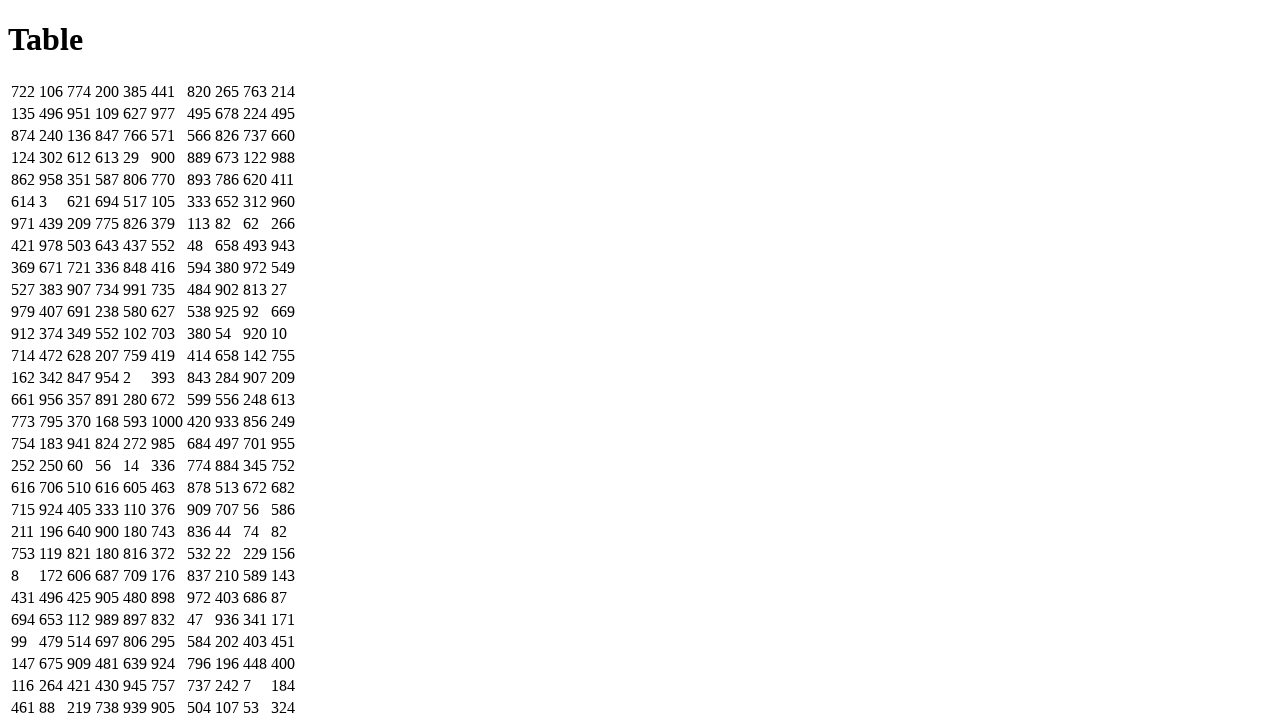

Navigated to page with seed=14
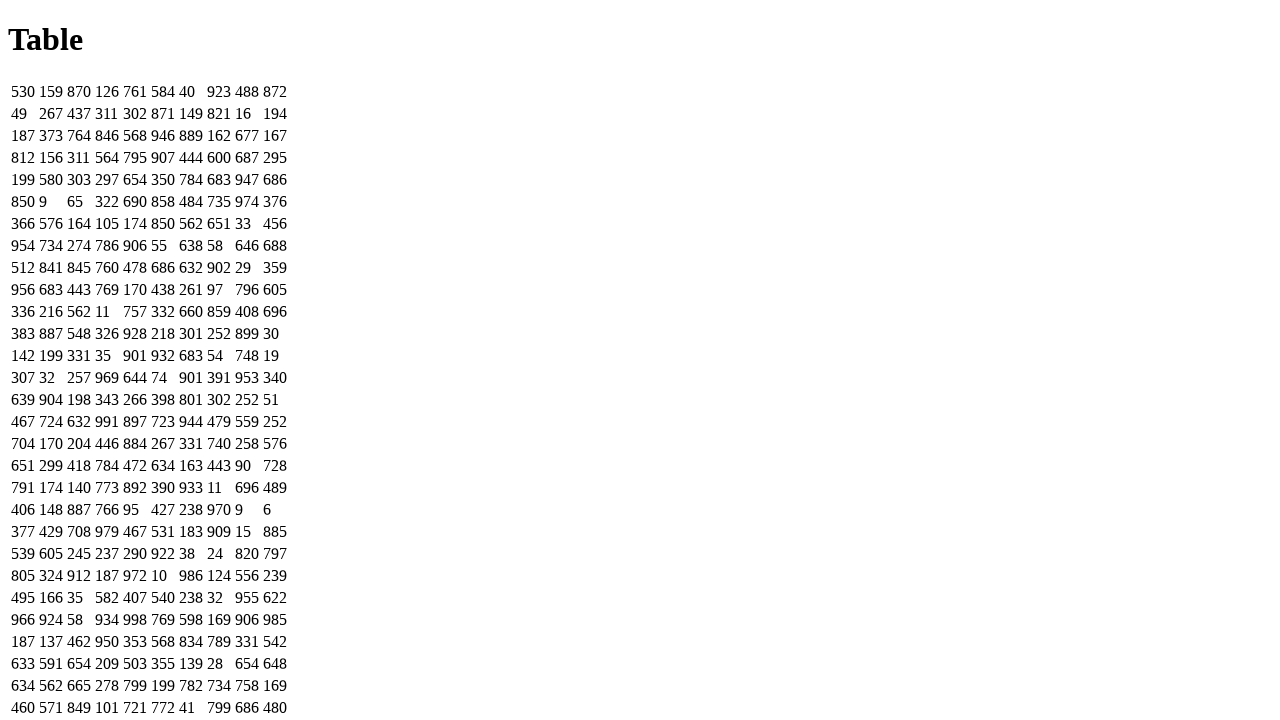

Table loaded on page with seed=14
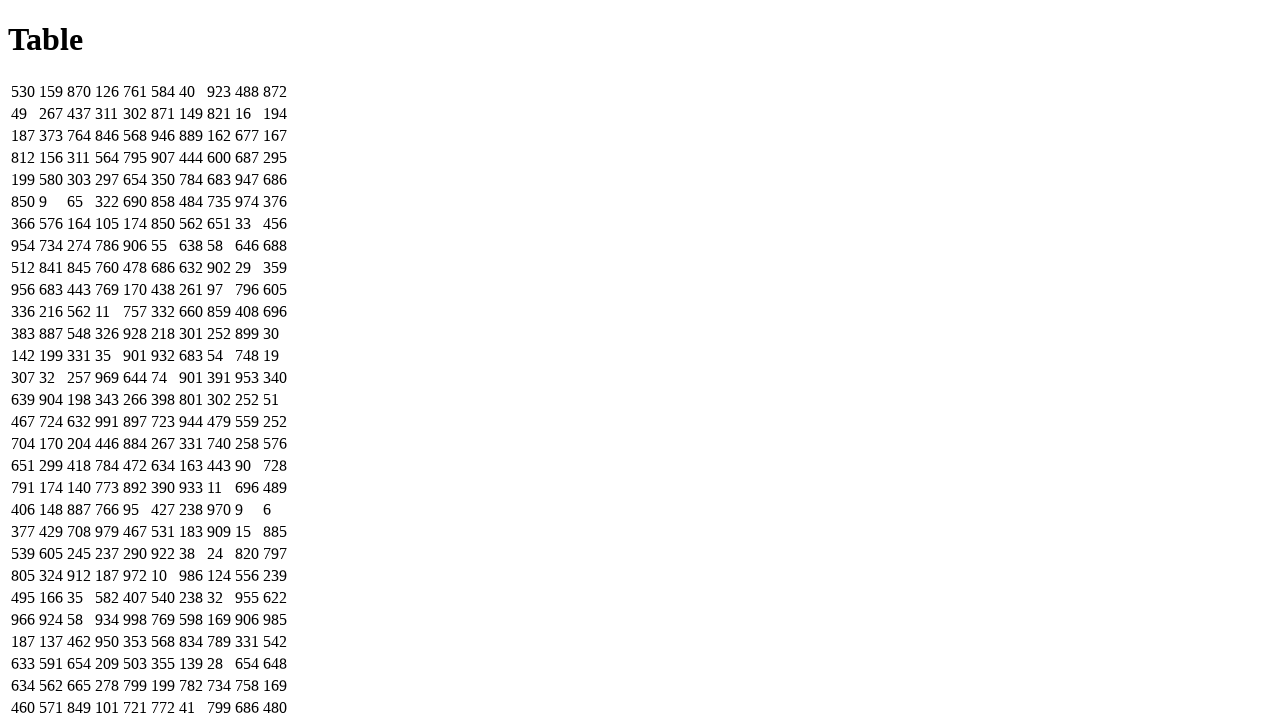

Navigated to page with seed=15
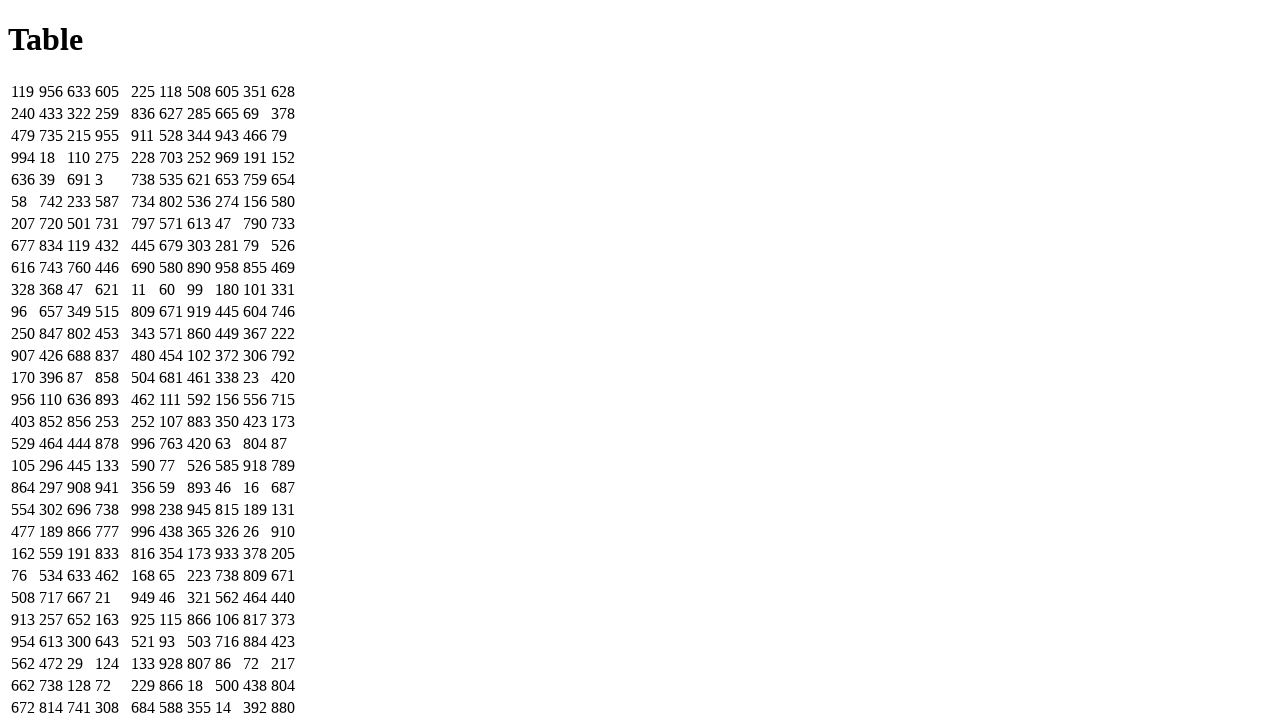

Table loaded on page with seed=15
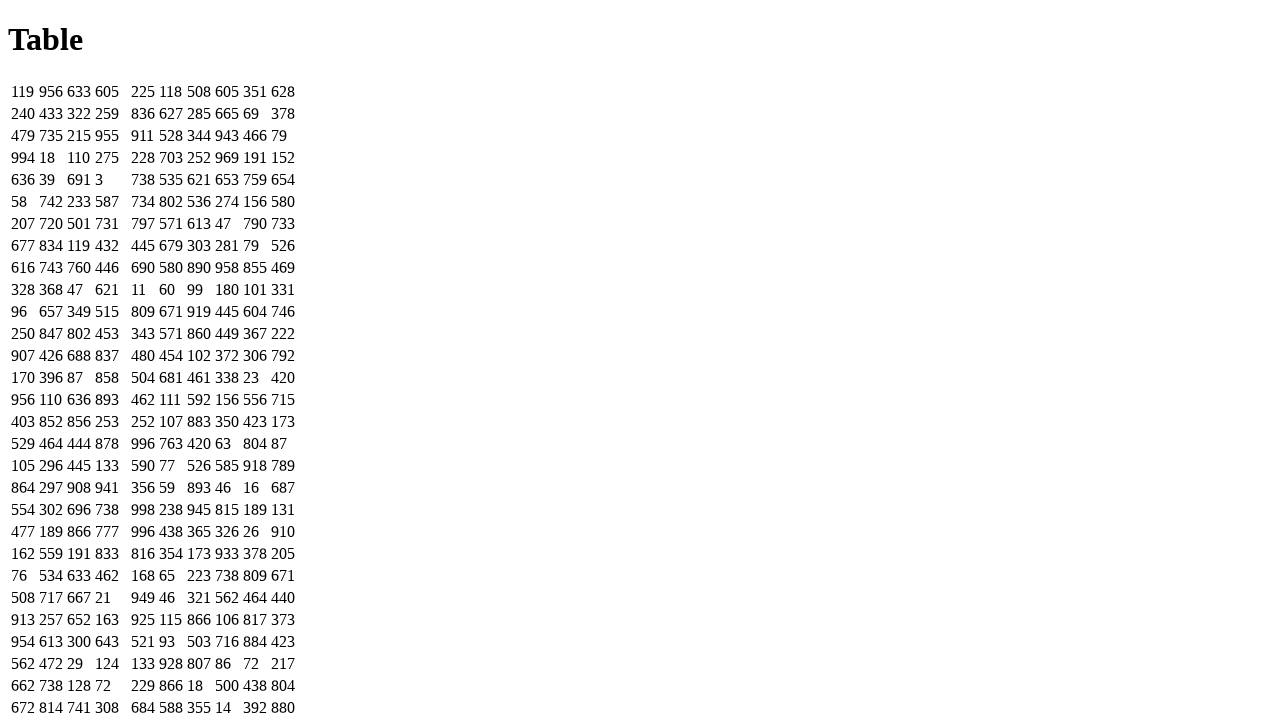

Navigated to page with seed=16
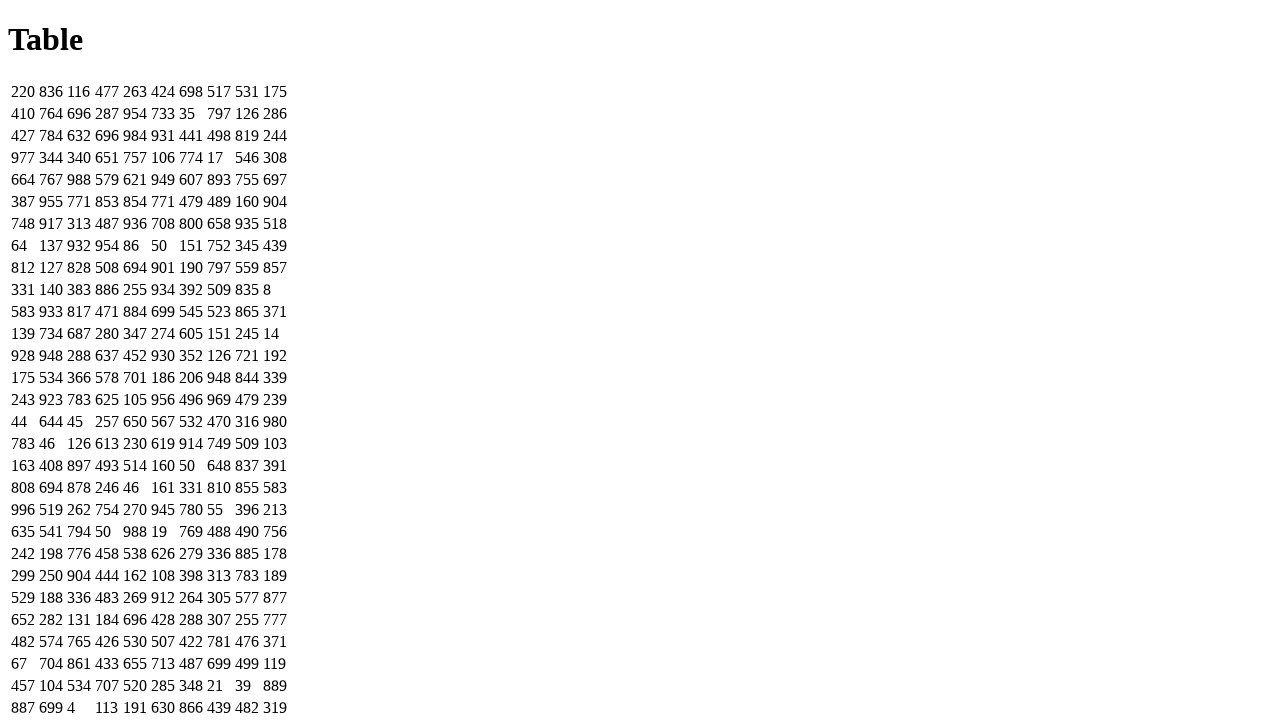

Table loaded on page with seed=16
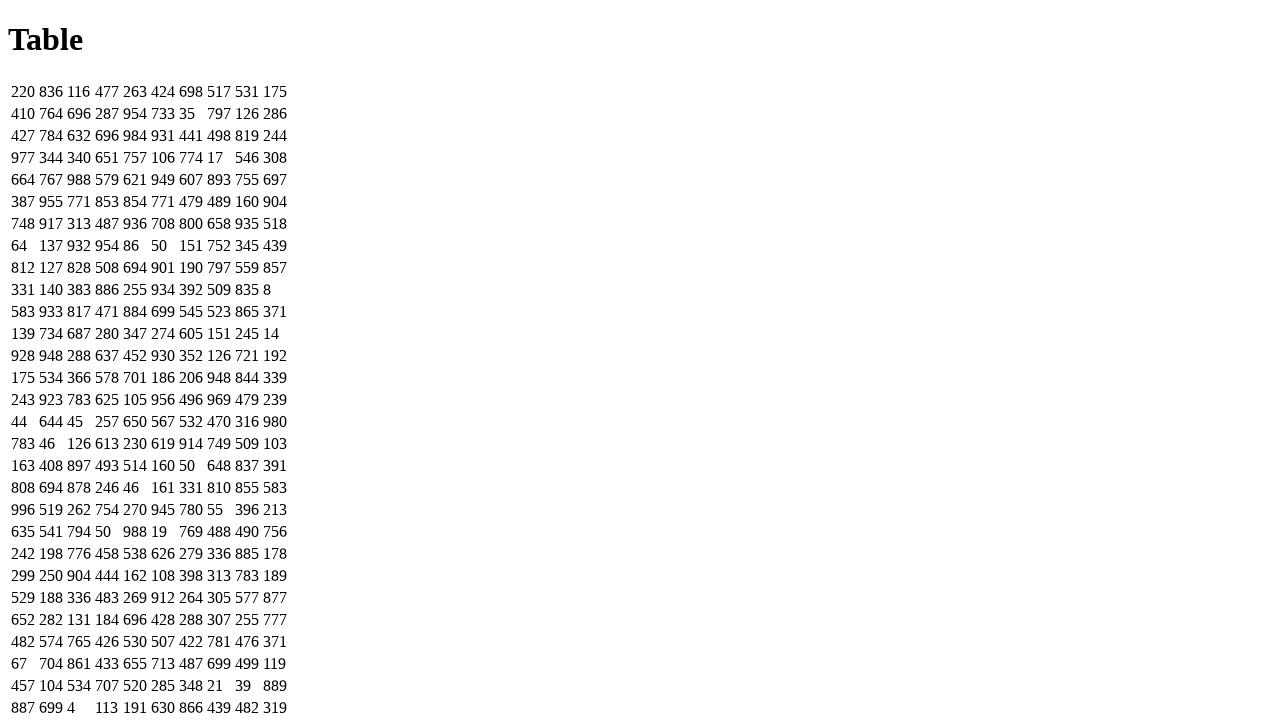

Navigated to page with seed=17
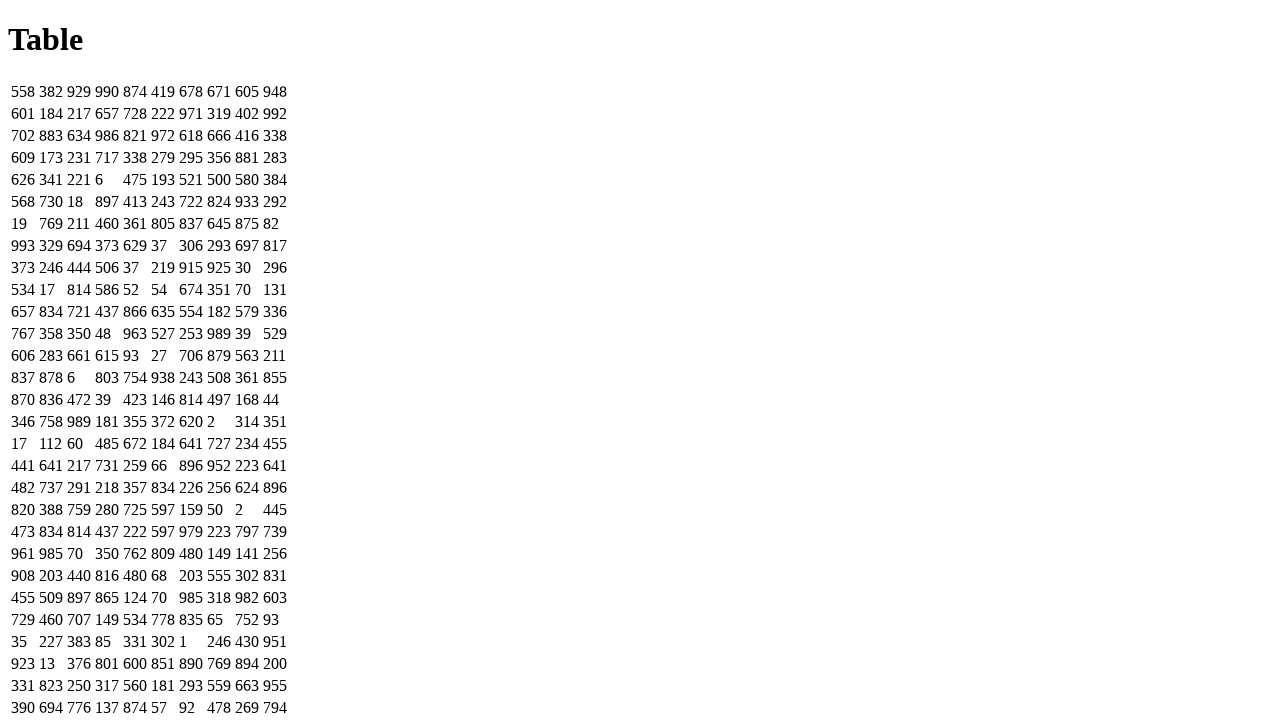

Table loaded on page with seed=17
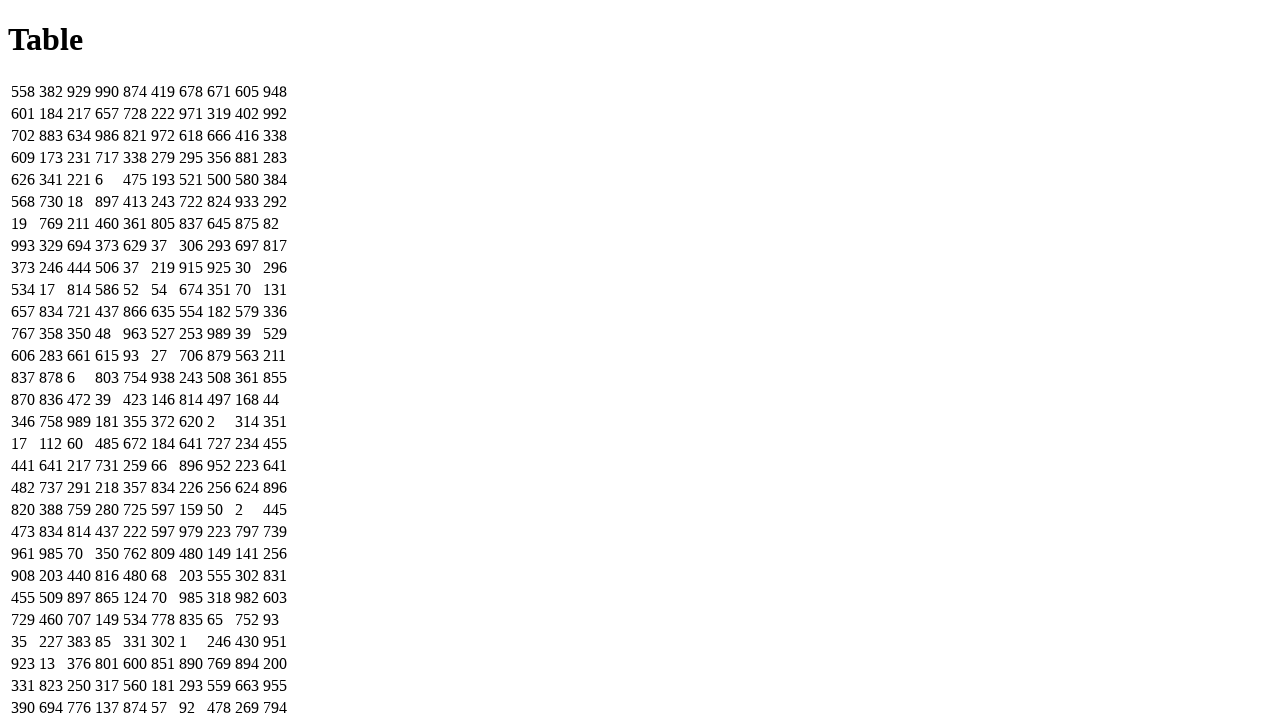

Navigated to page with seed=18
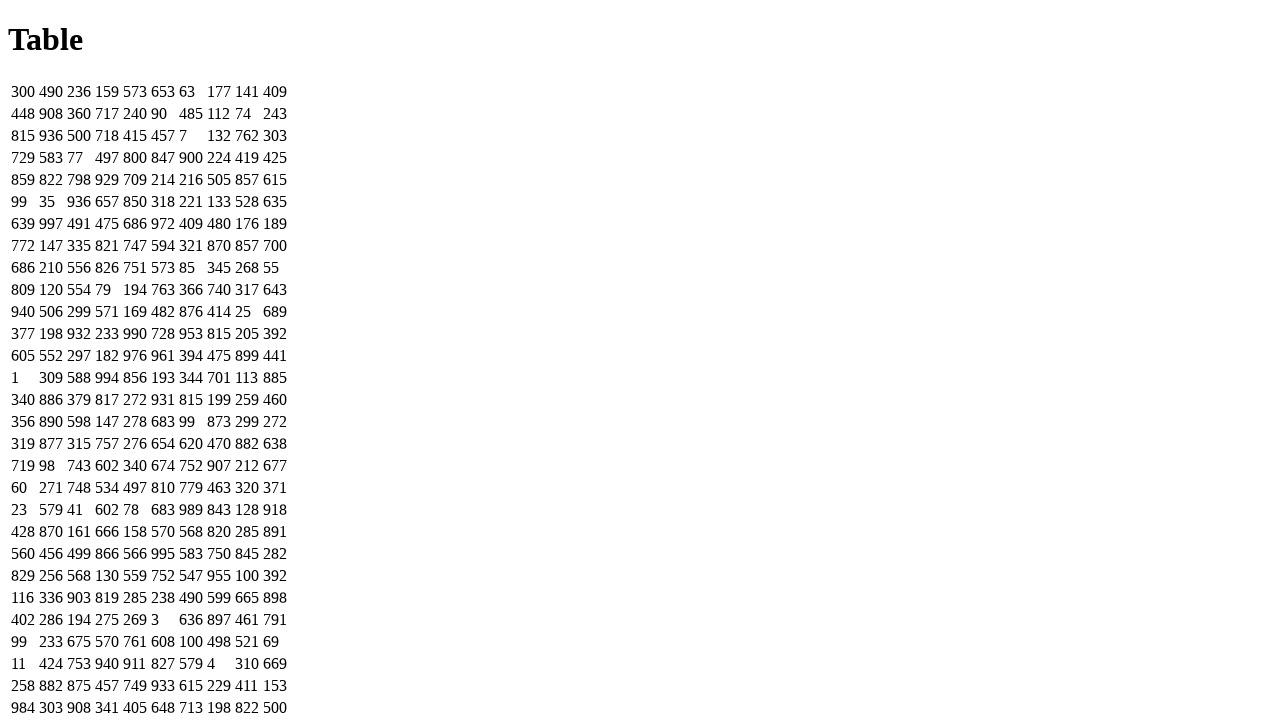

Table loaded on page with seed=18
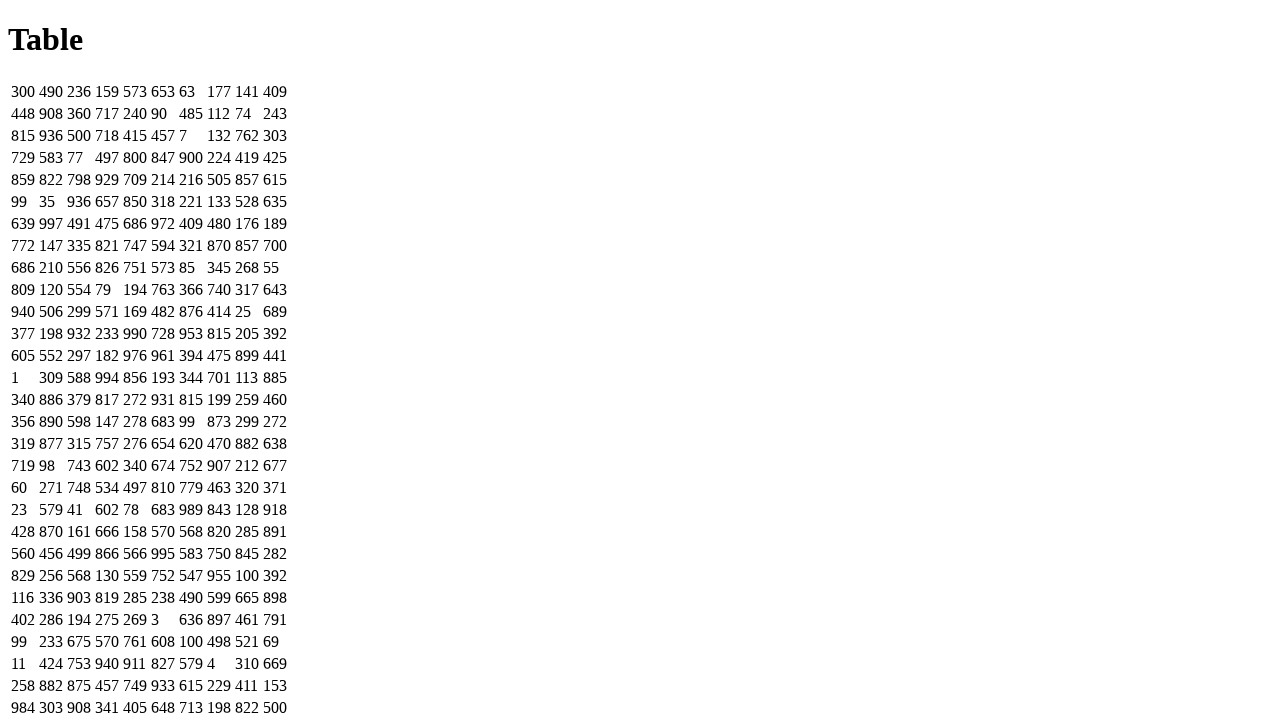

Navigated to page with seed=19
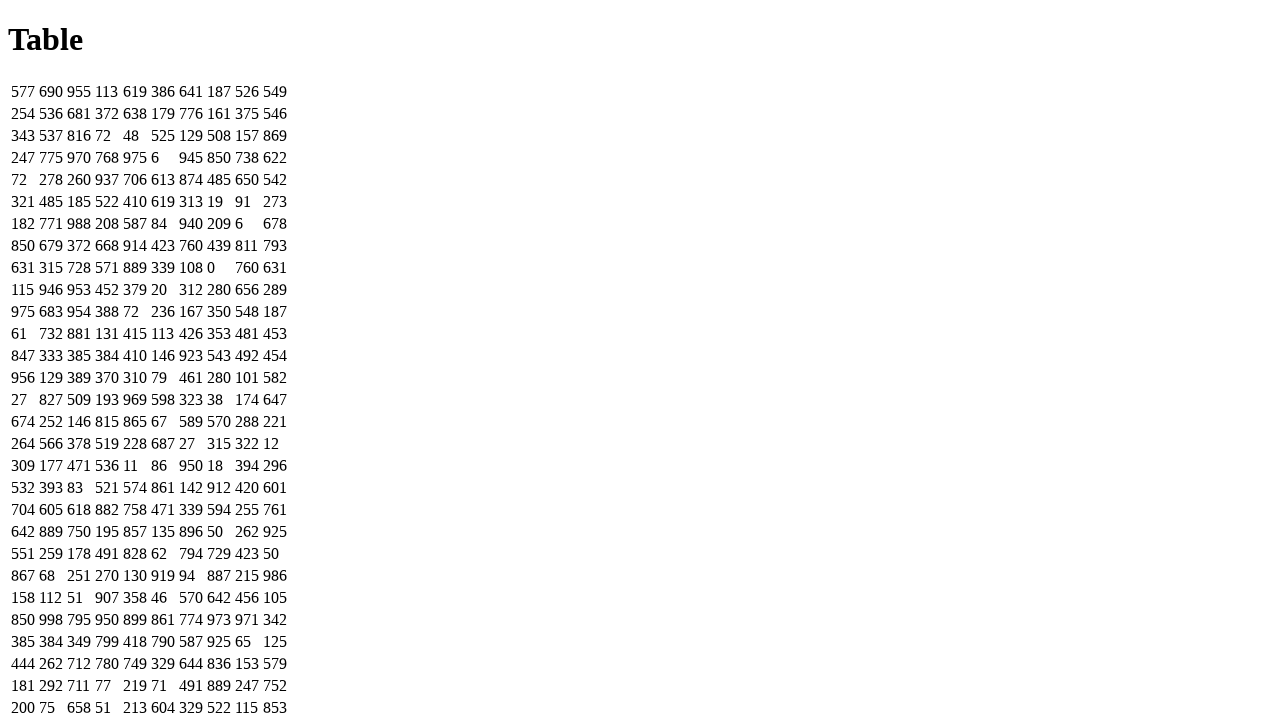

Table loaded on page with seed=19
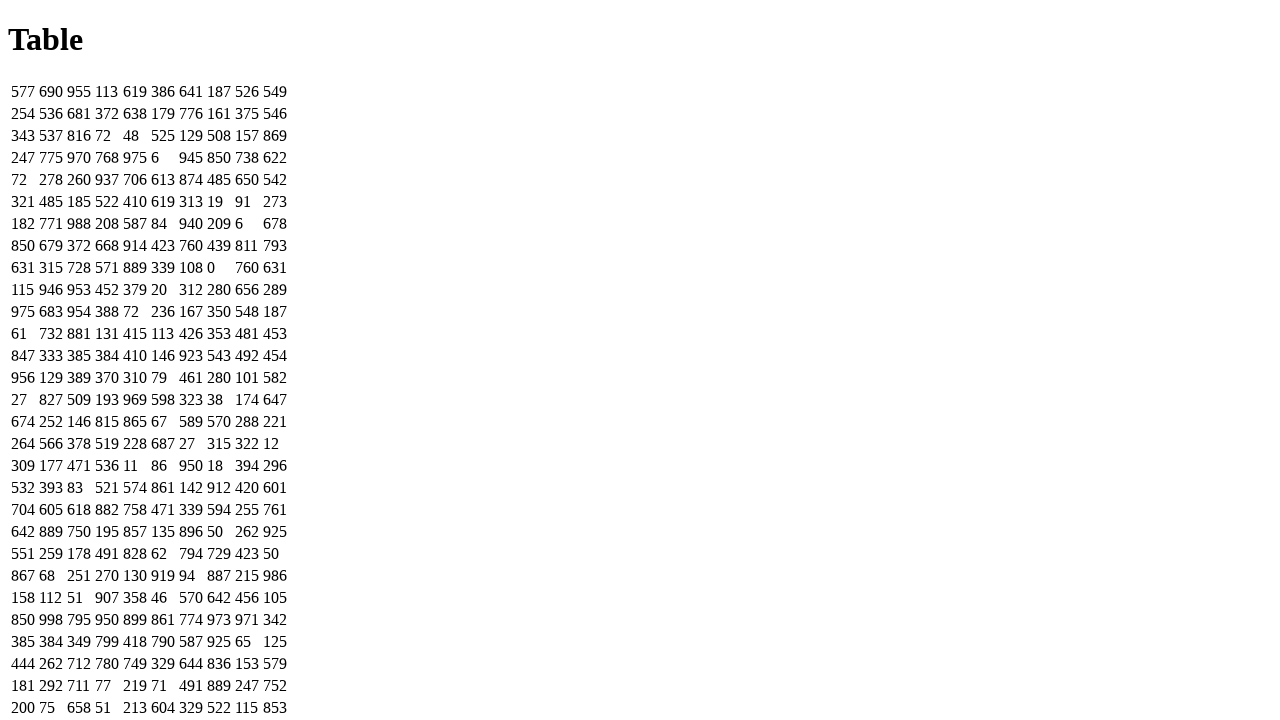

Navigated to page with seed=20
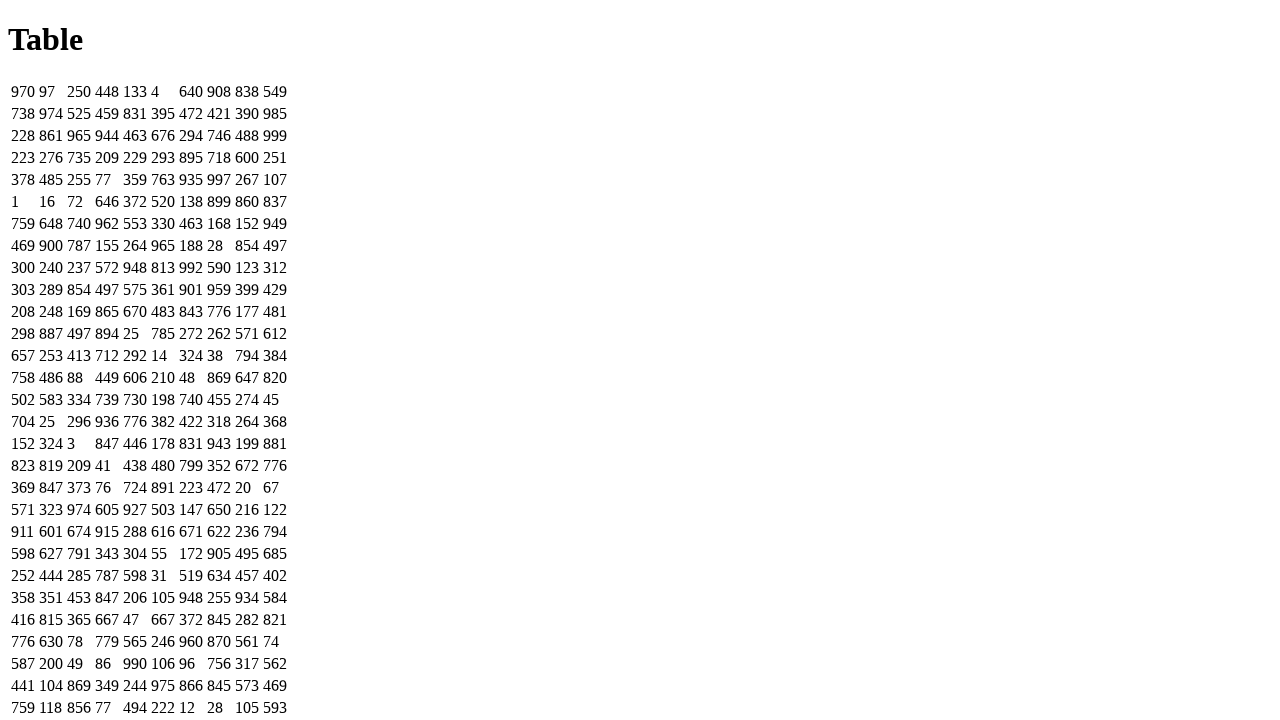

Table loaded on page with seed=20
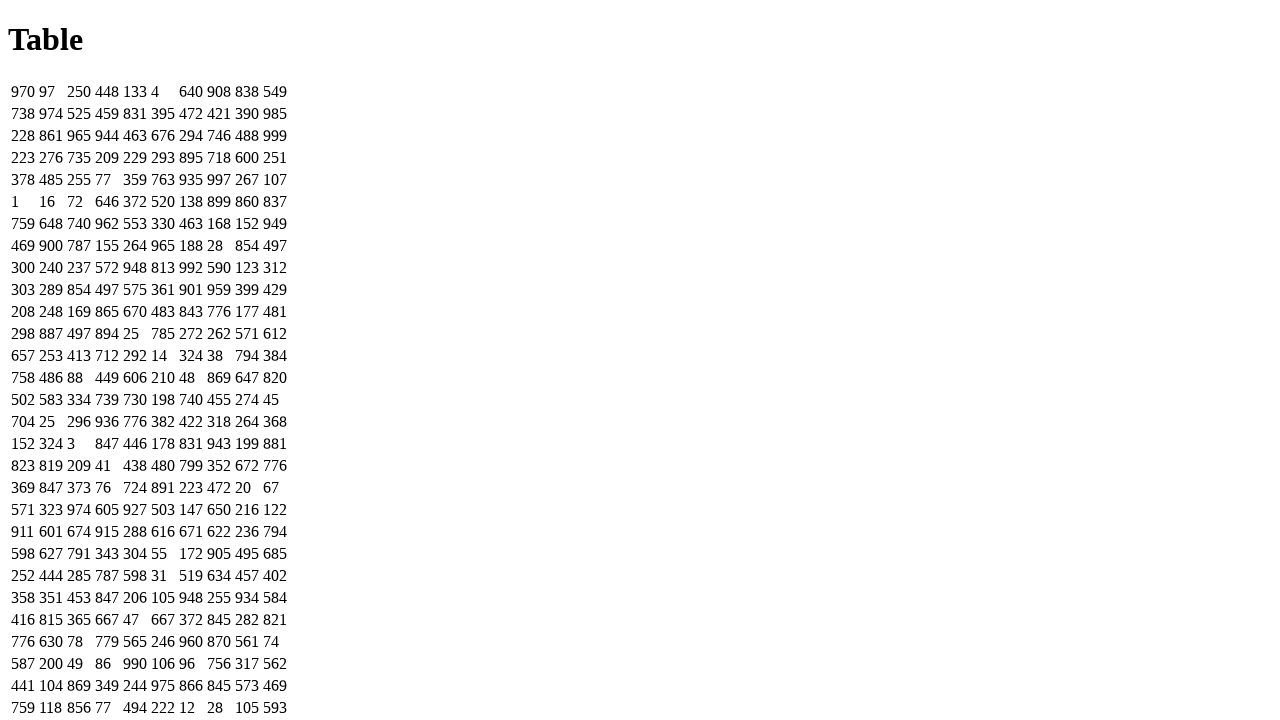

Navigated to page with seed=21
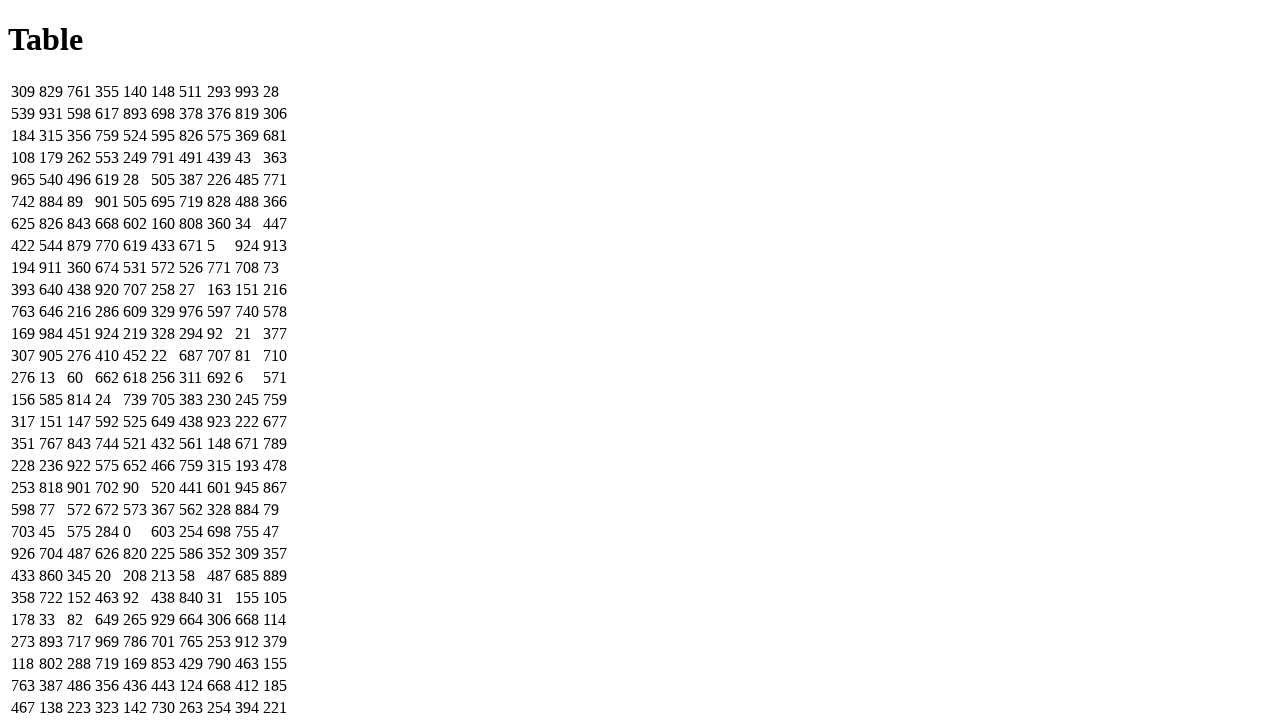

Table loaded on page with seed=21
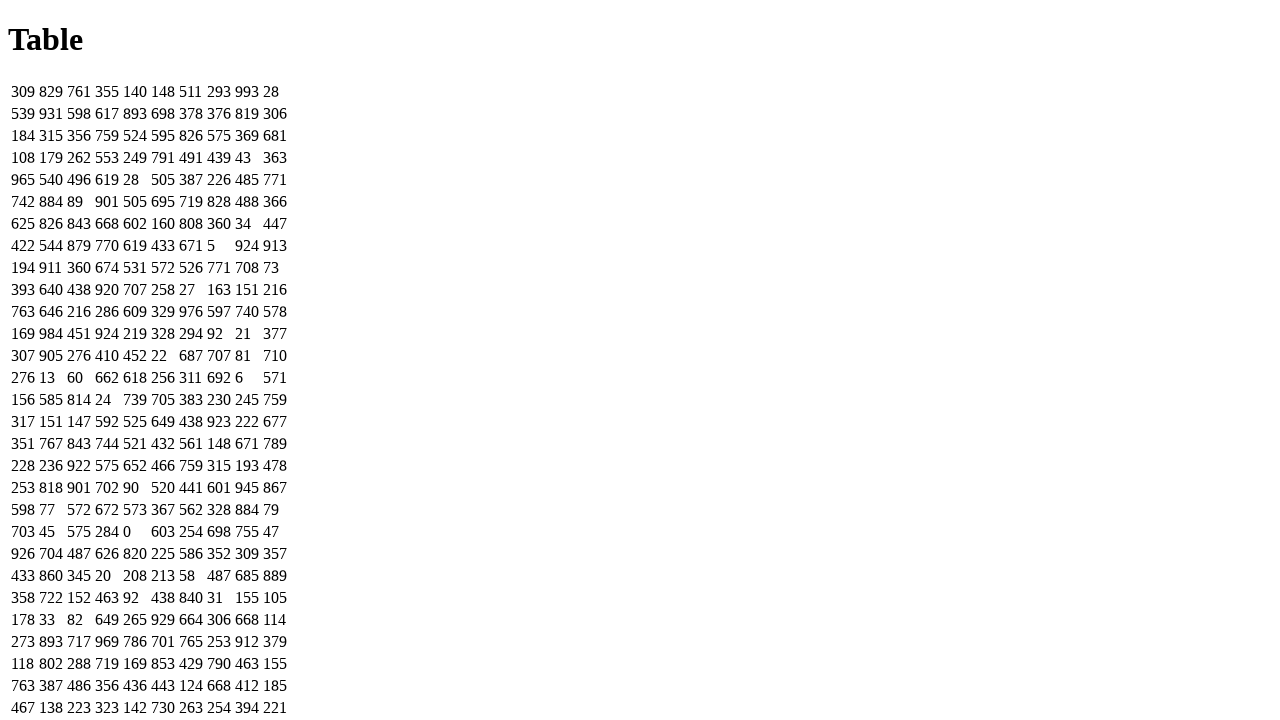

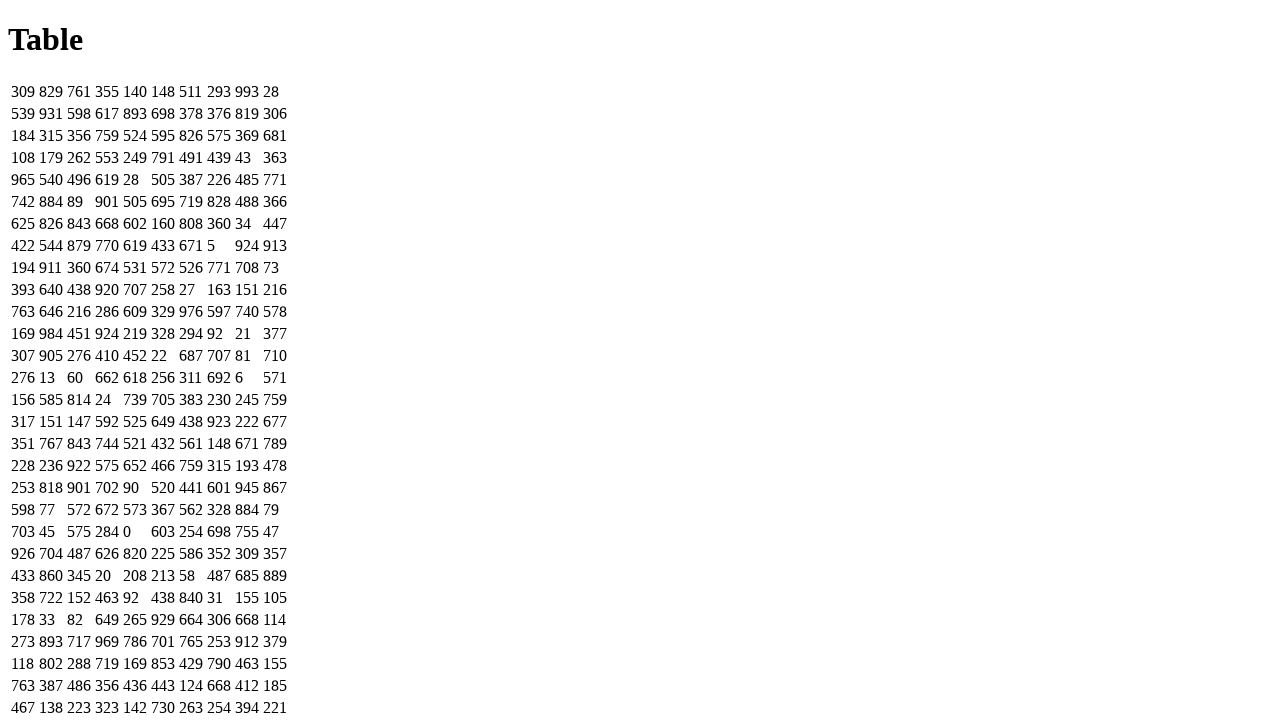